Tests iframe switching functionality by filling a name field in the main page, clicking a checkbox in the first iframe, selecting a dropdown option in the second iframe, and then clearing the name field.

Starting URL: https://prafpawar11.github.io/twoFrame.html

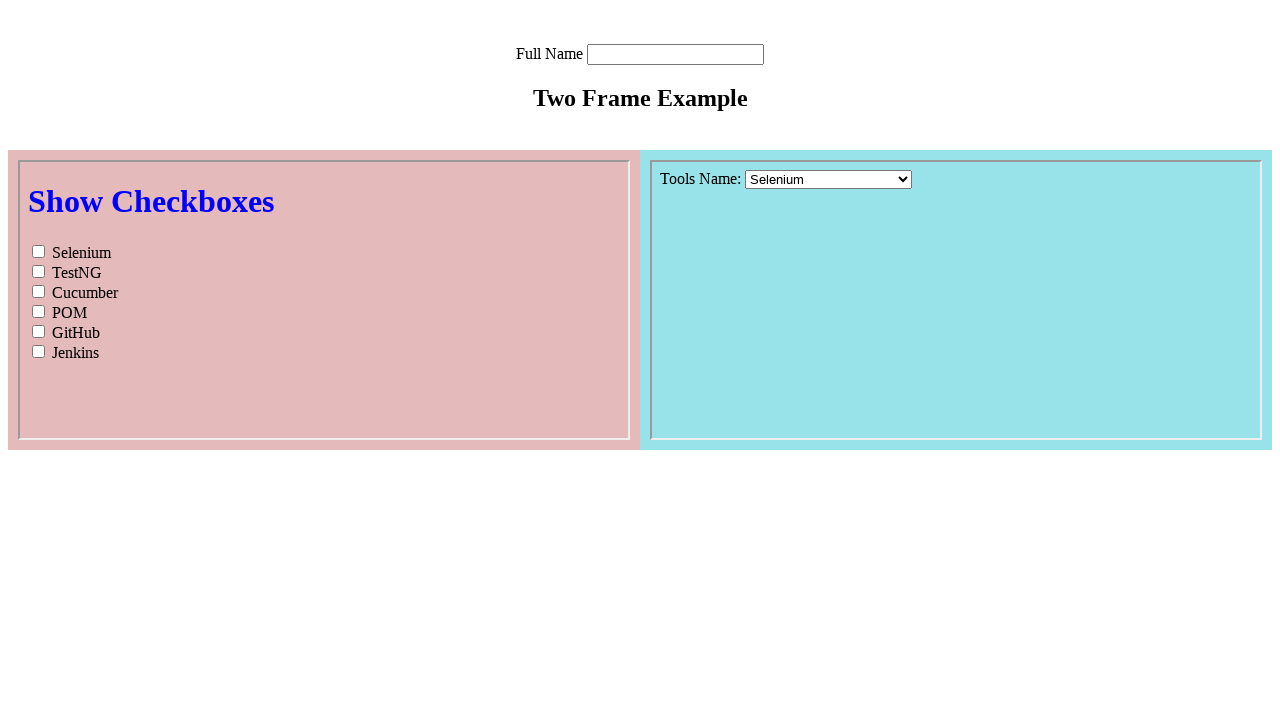

Filled name field with 'Pratik' in main page on #name
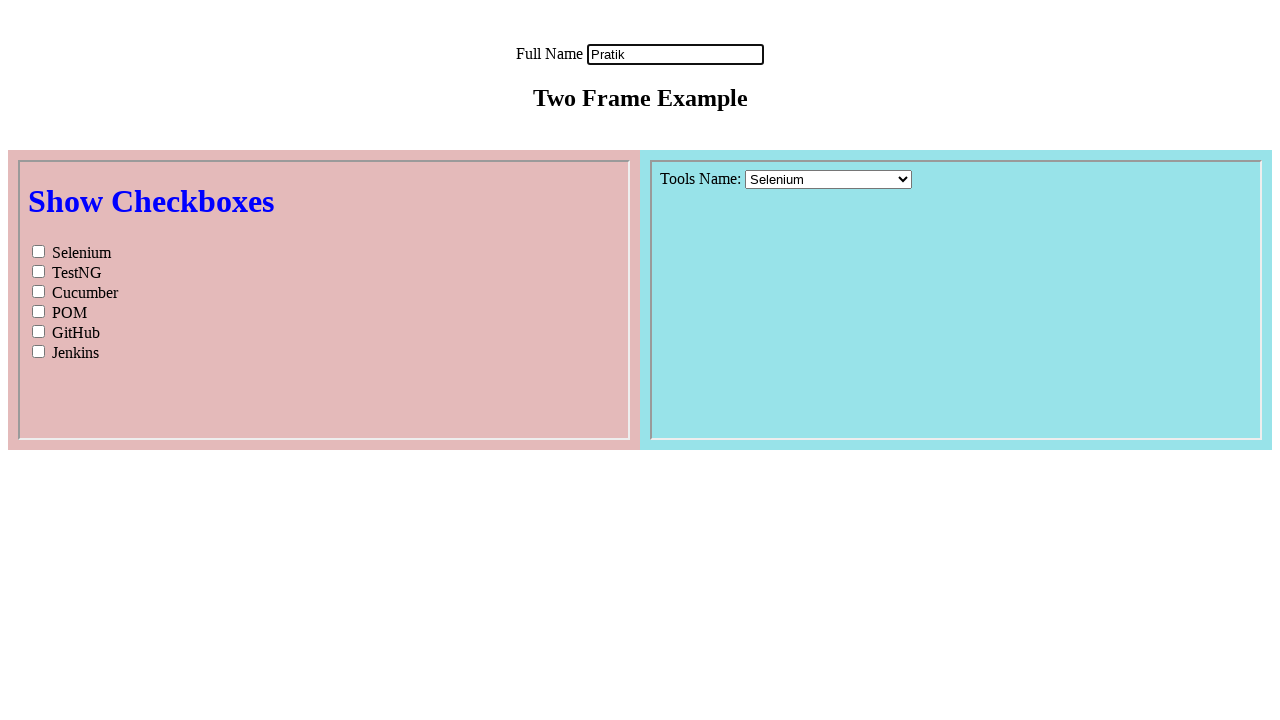

Located first iframe
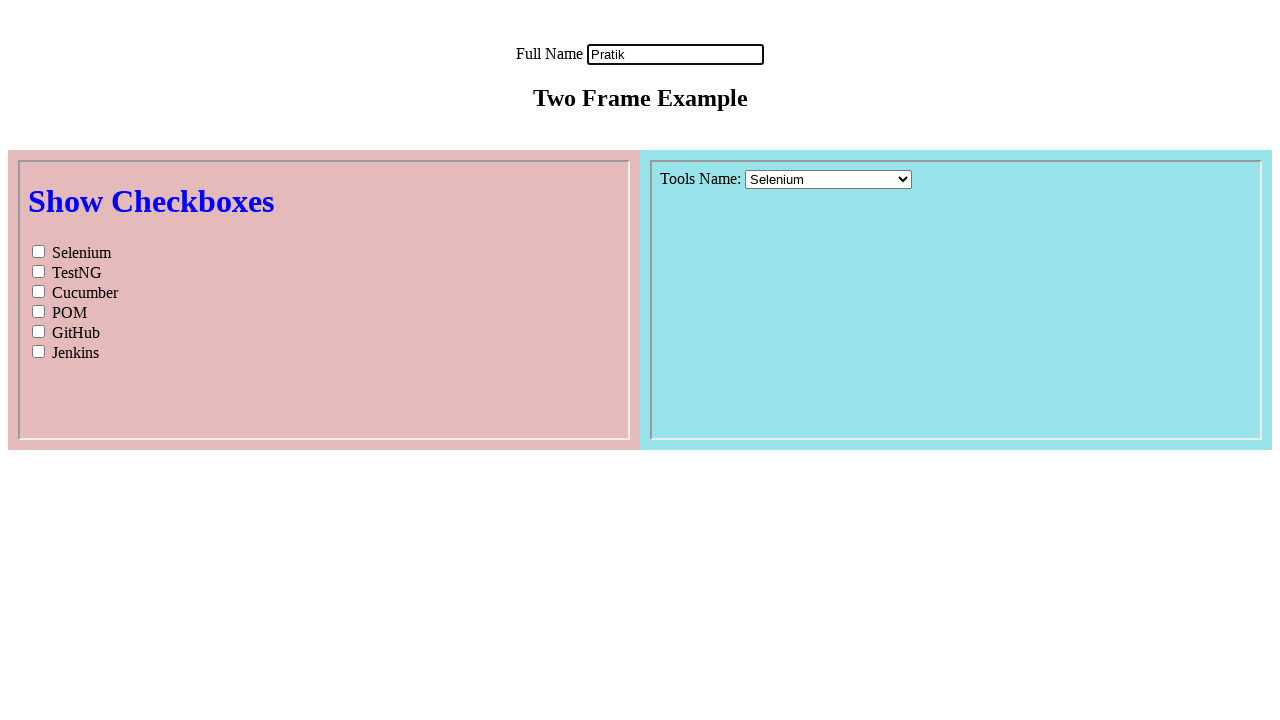

Clicked Cucumber checkbox in first iframe at (38, 291) on iframe >> nth=0 >> internal:control=enter-frame >> #Cucumber
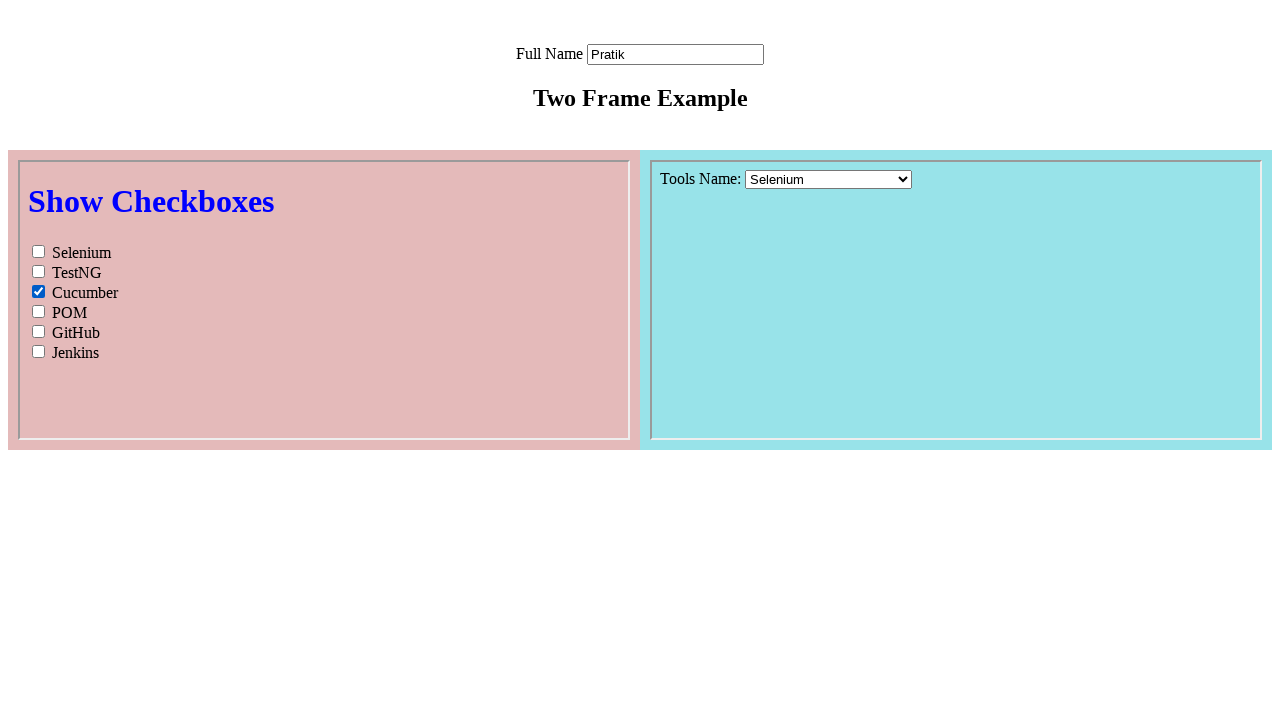

Located second iframe
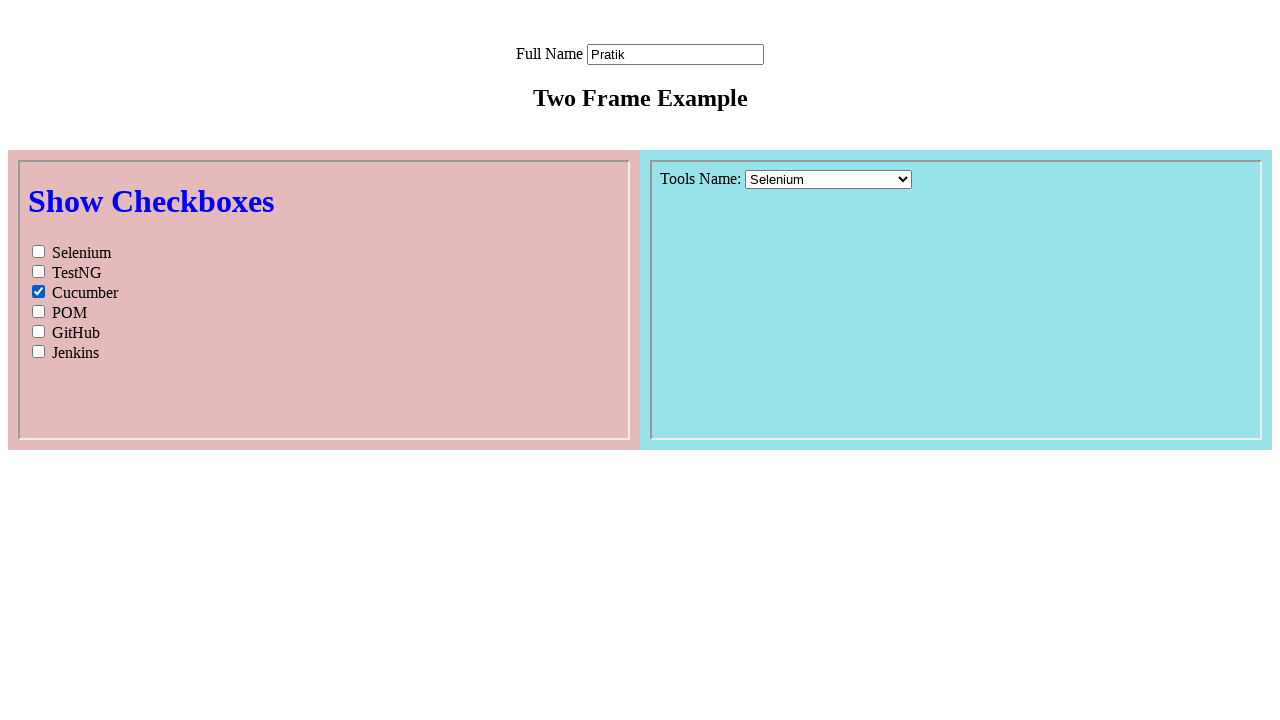

Selected dropdown option '8' for course in second iframe on iframe >> nth=1 >> internal:control=enter-frame >> #course
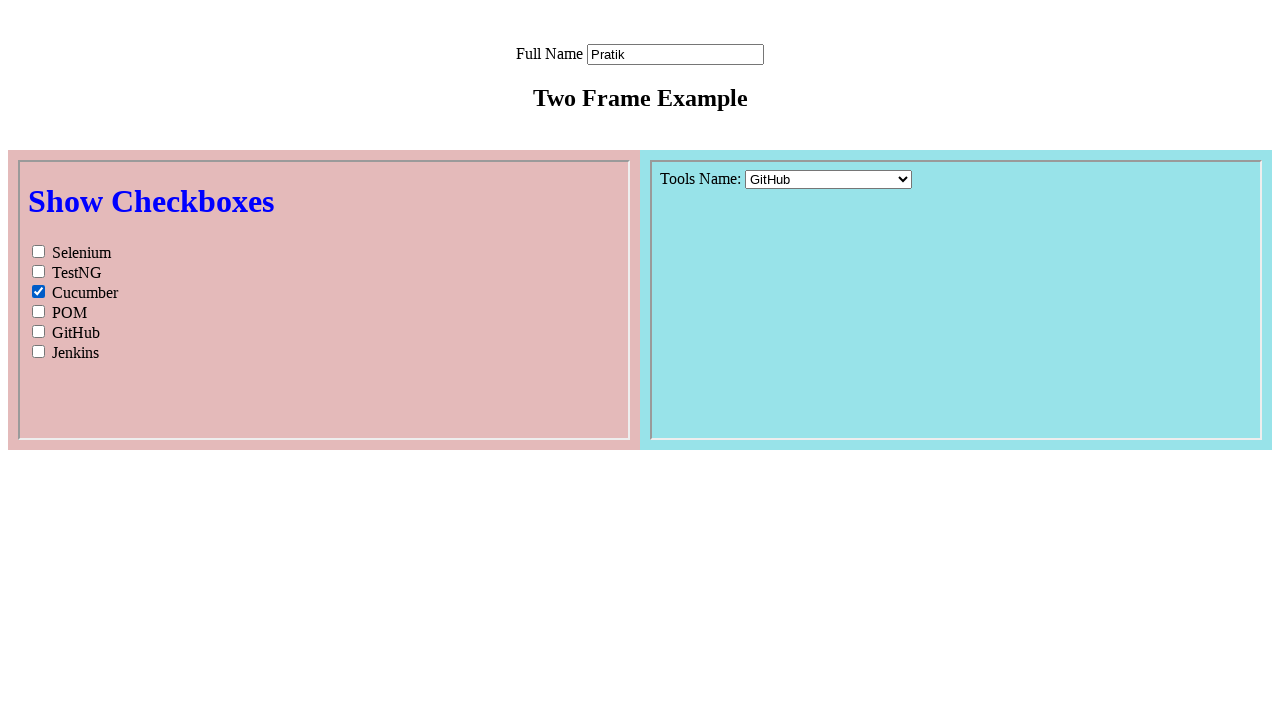

Waited 1000ms for selection to register
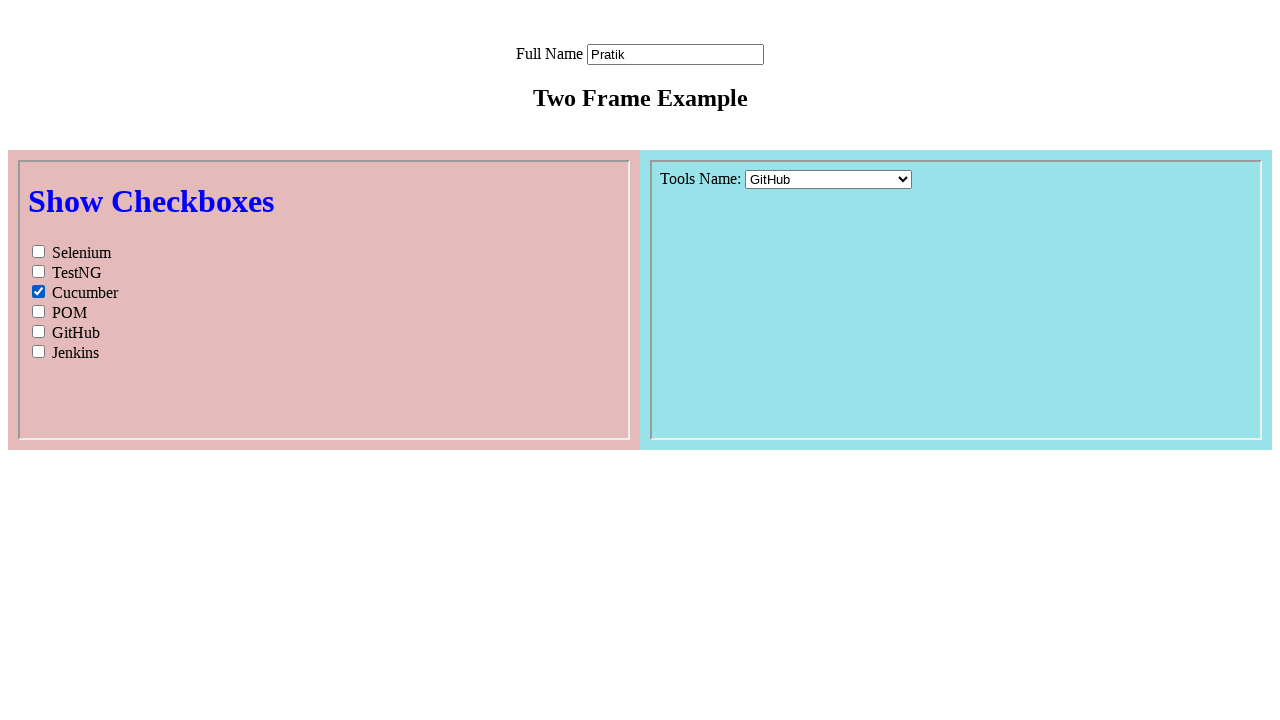

Cleared name field in main page on #name
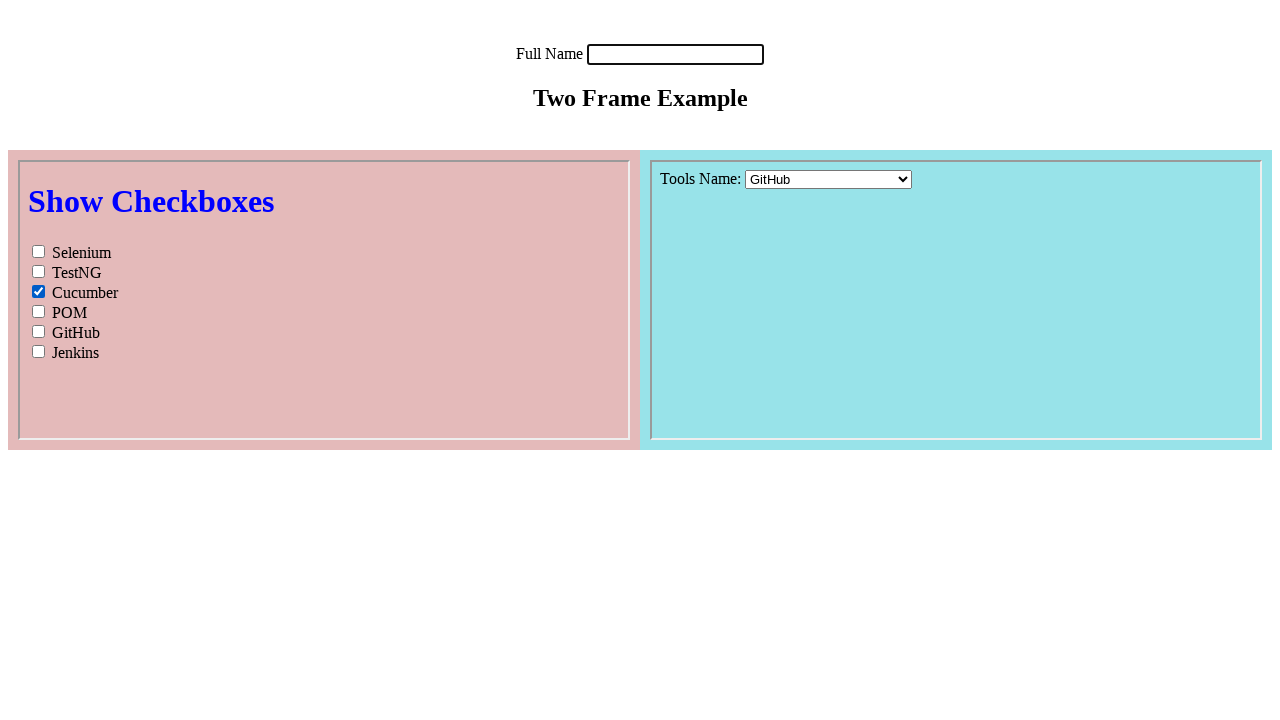

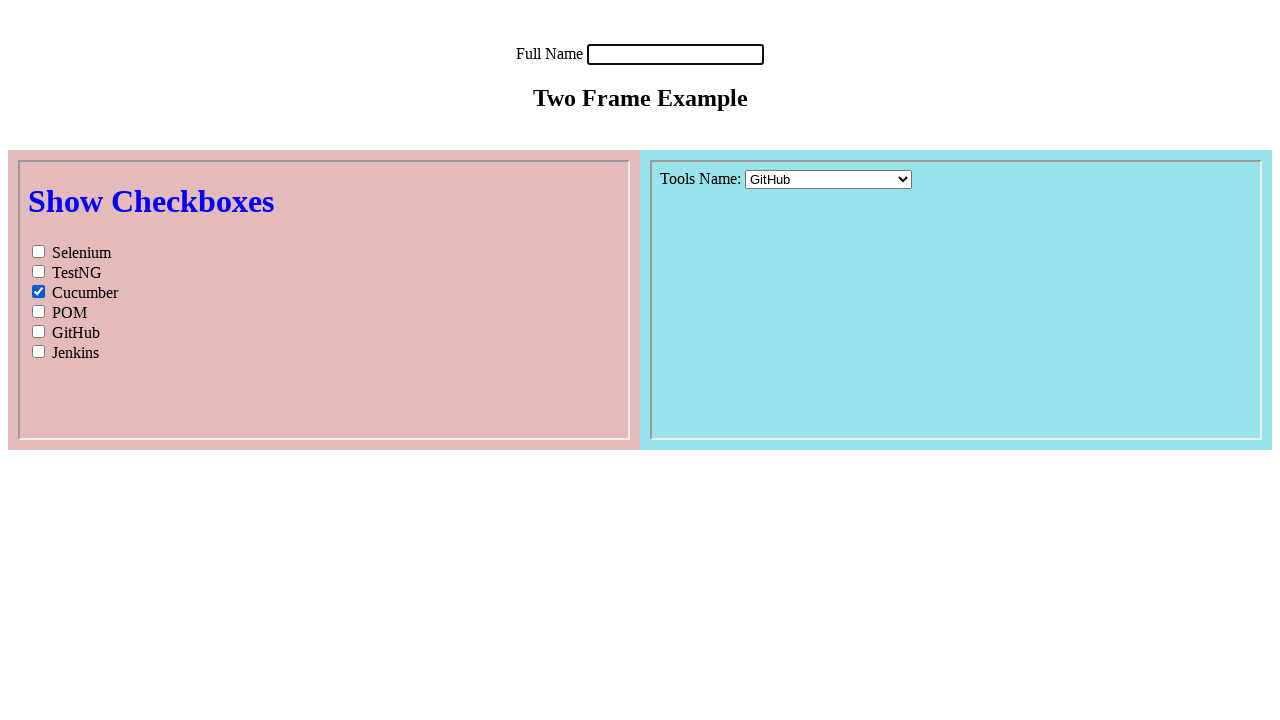